Tests appending text to an existing input field value by focusing, moving cursor to end, and typing additional text

Starting URL: https://letcode.in/edit

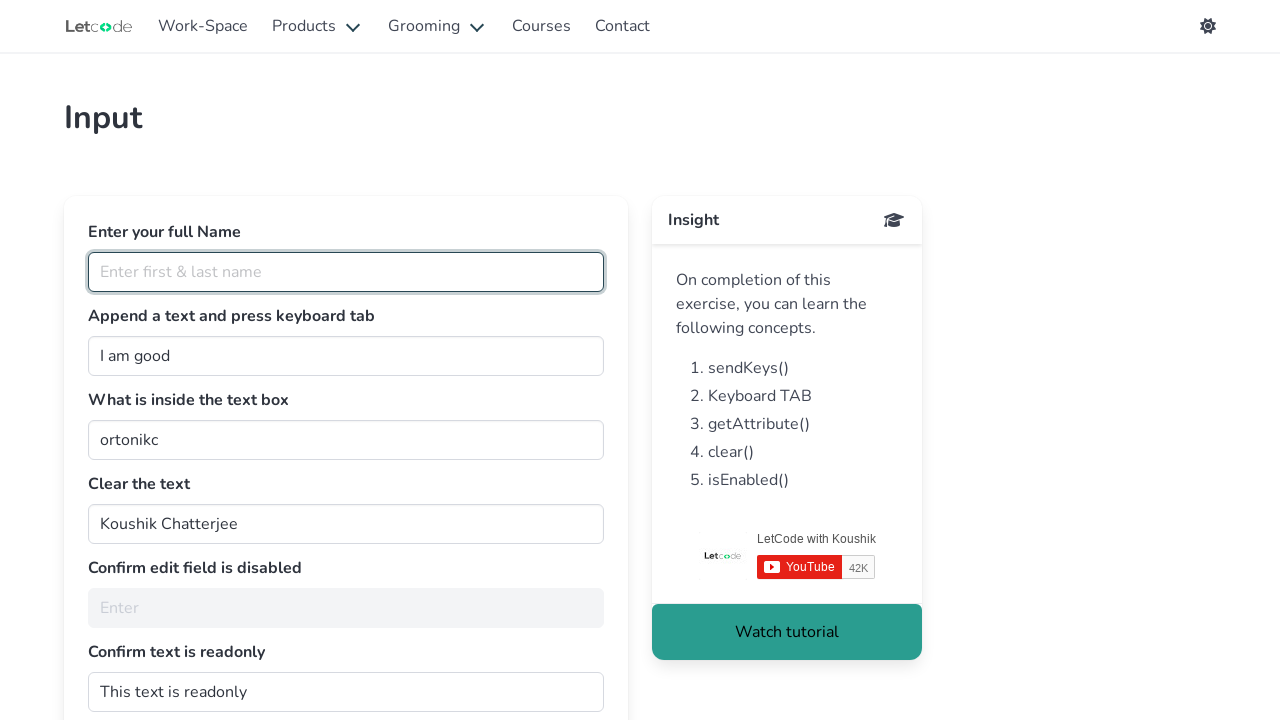

Focused on the join input field on #join
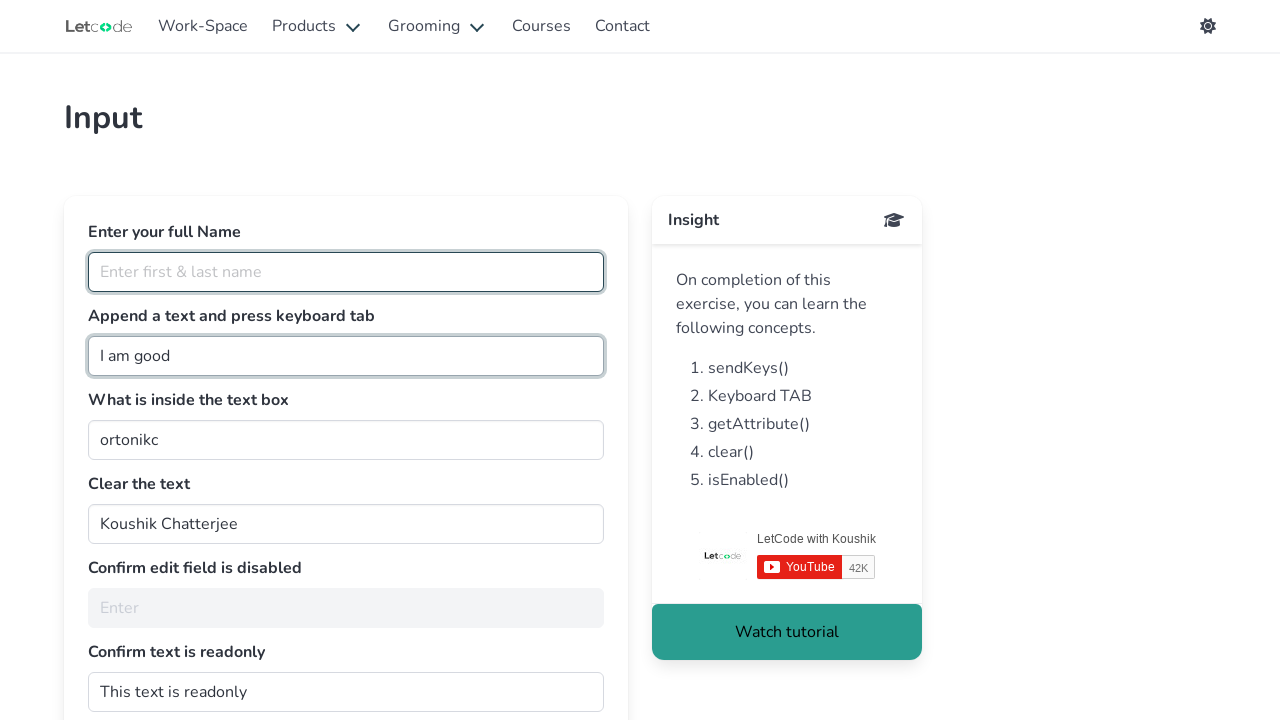

Pressed End key to move cursor to end of existing text
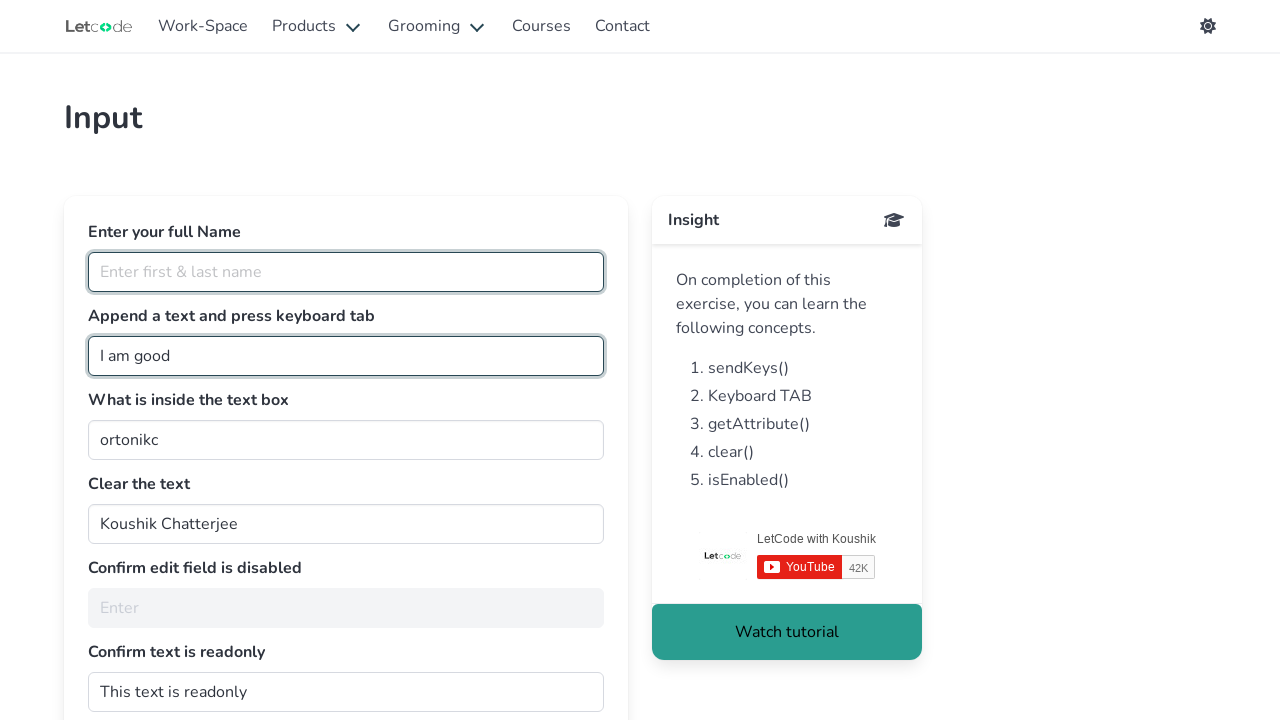

Typed additional text ' Maria Santos' to append to input field on #join
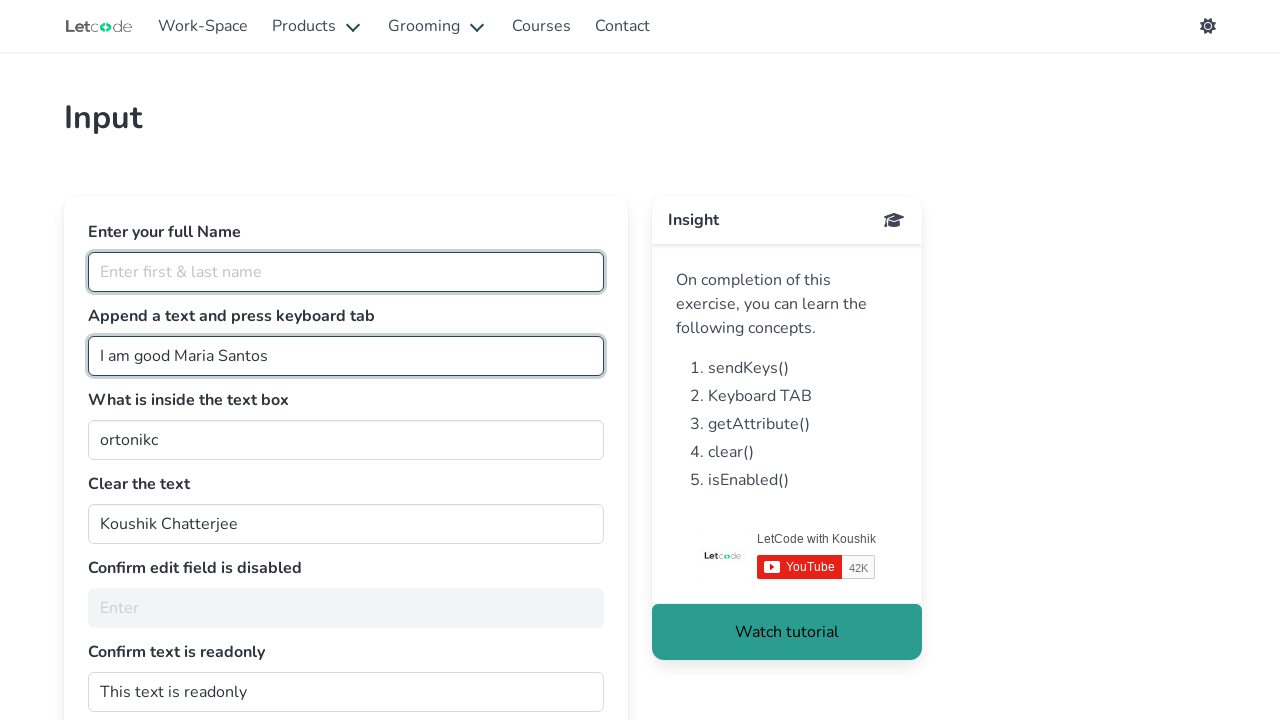

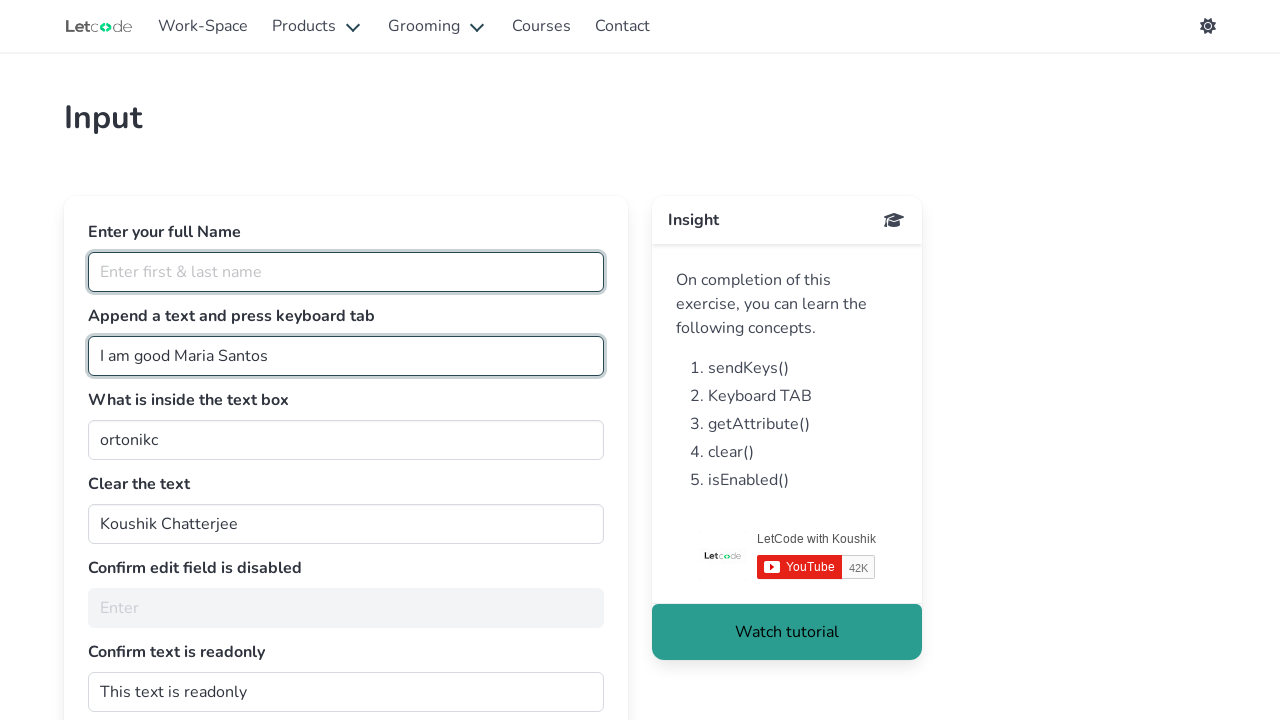